Tests opening and closing a small modal dialog

Starting URL: https://demoqa.com/modal-dialogs

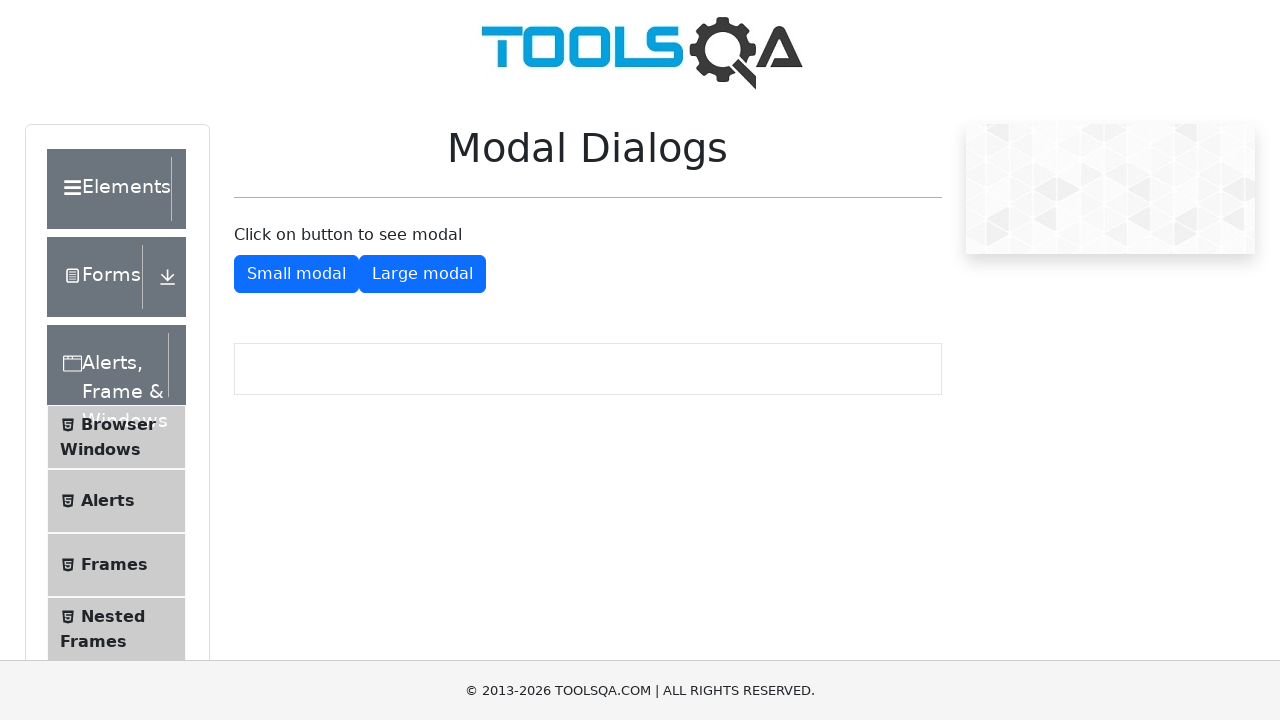

Clicked button to open small modal dialog at (296, 274) on #showSmallModal
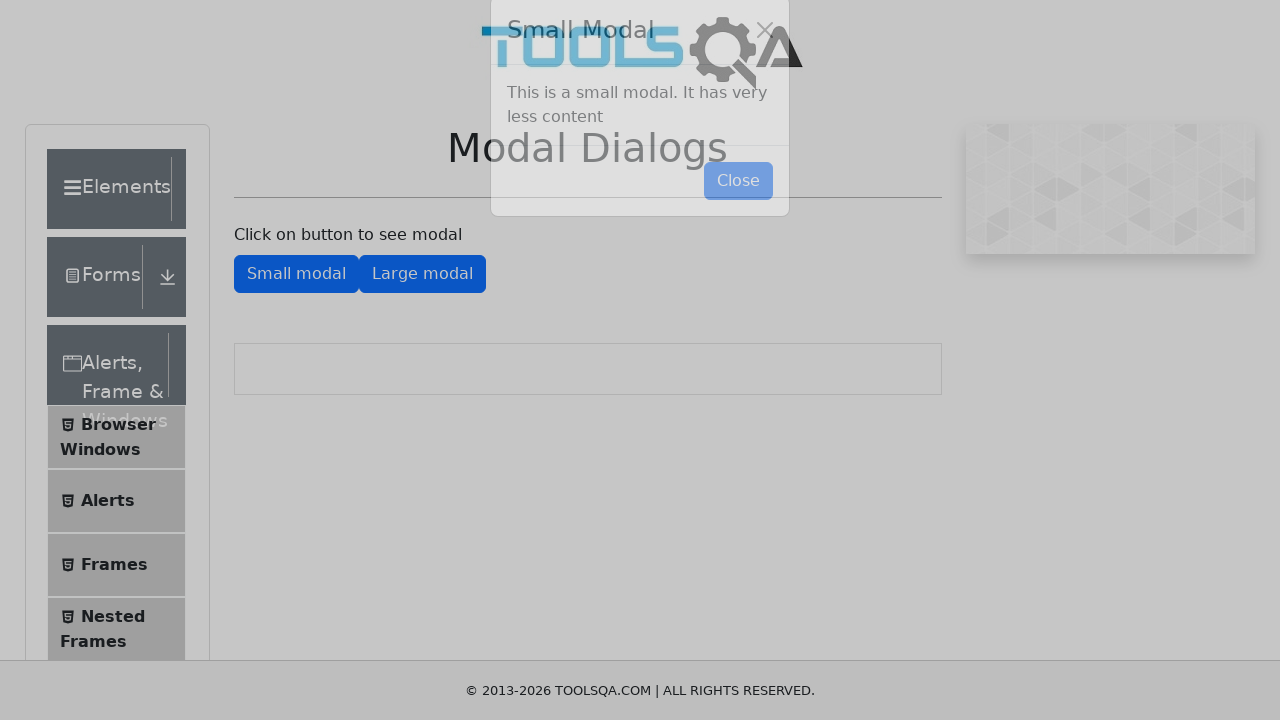

Small modal dialog appeared with close button visible
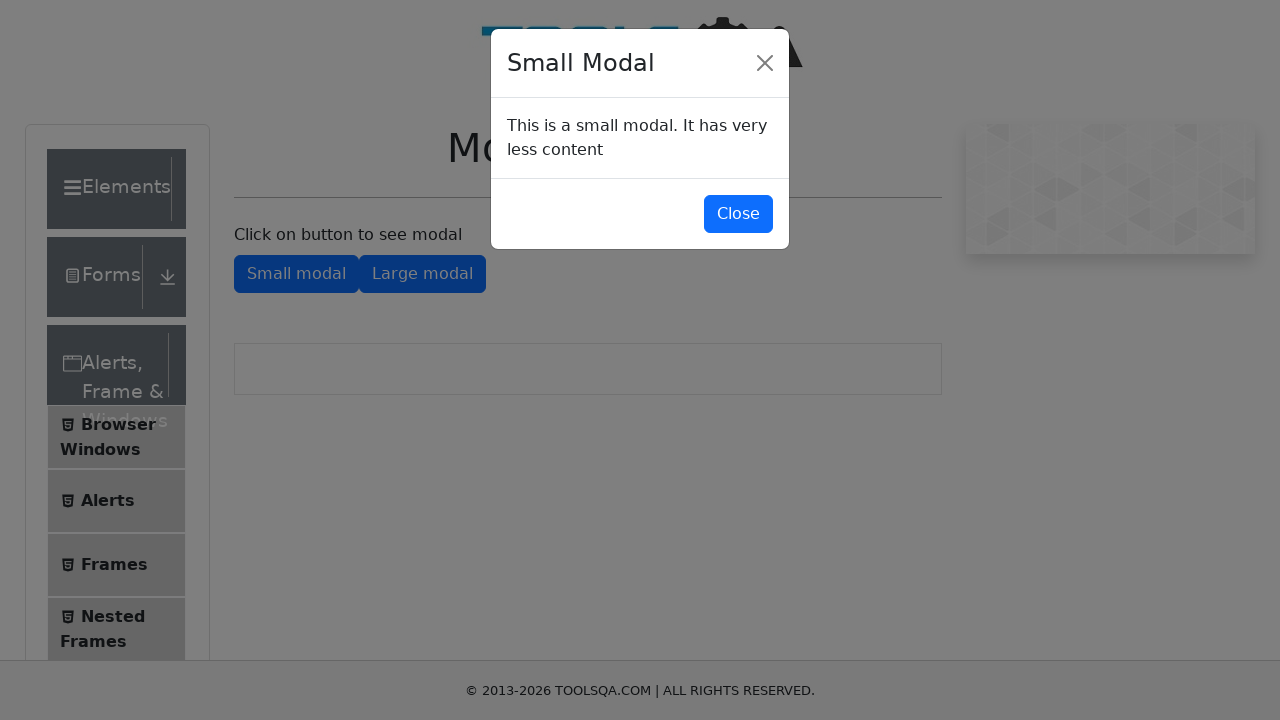

Clicked close button to close small modal dialog at (738, 214) on #closeSmallModal
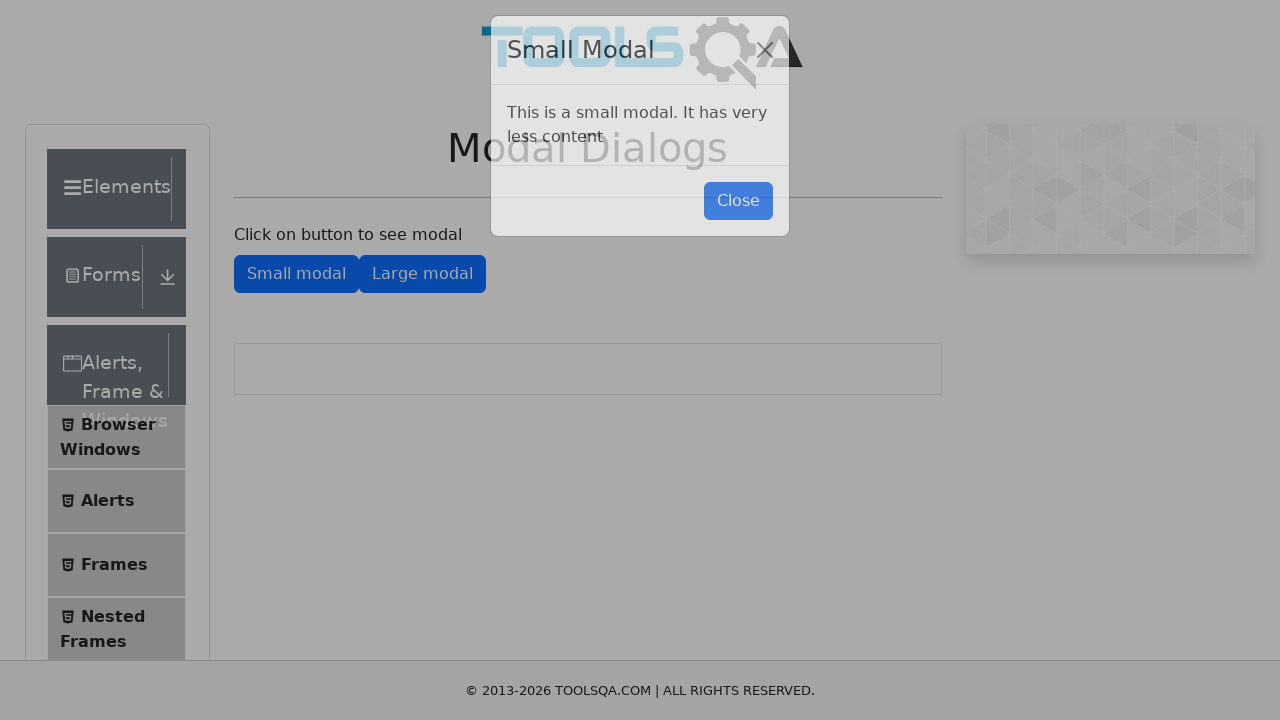

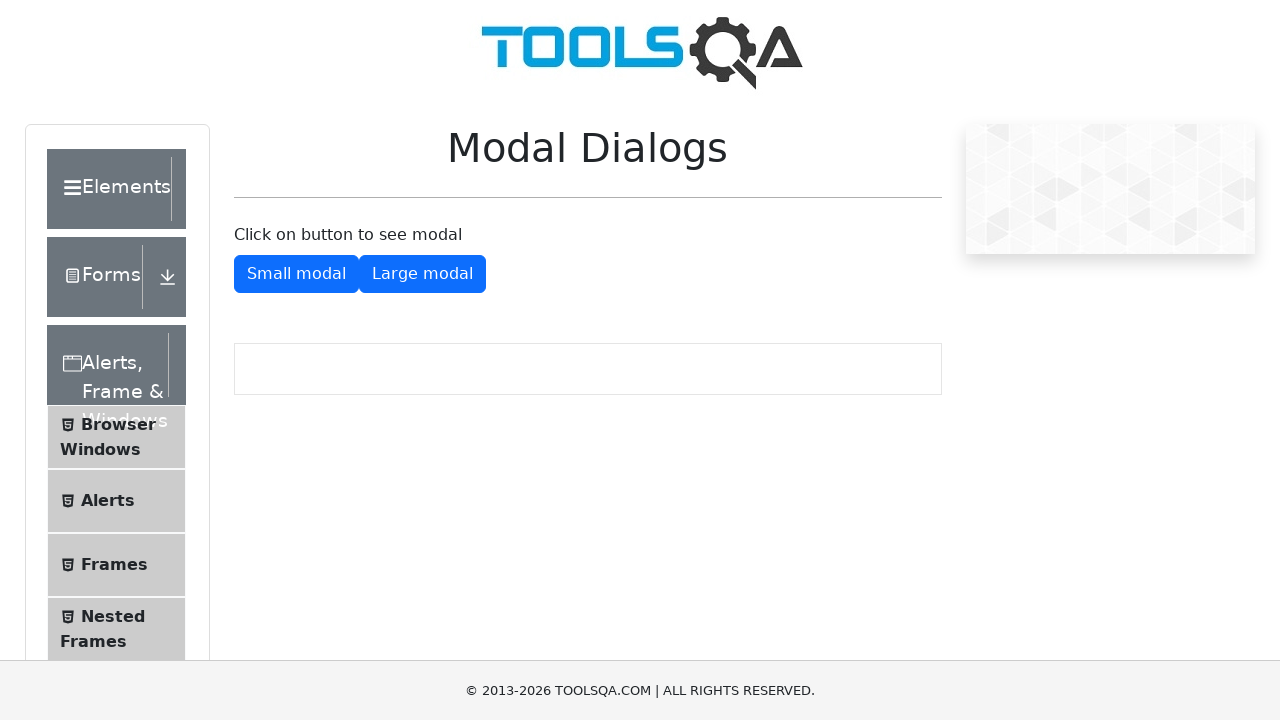